Tests scrolling the textbox into view and verifying visibility

Starting URL: https://artoftesting.com/samplesiteforselenium

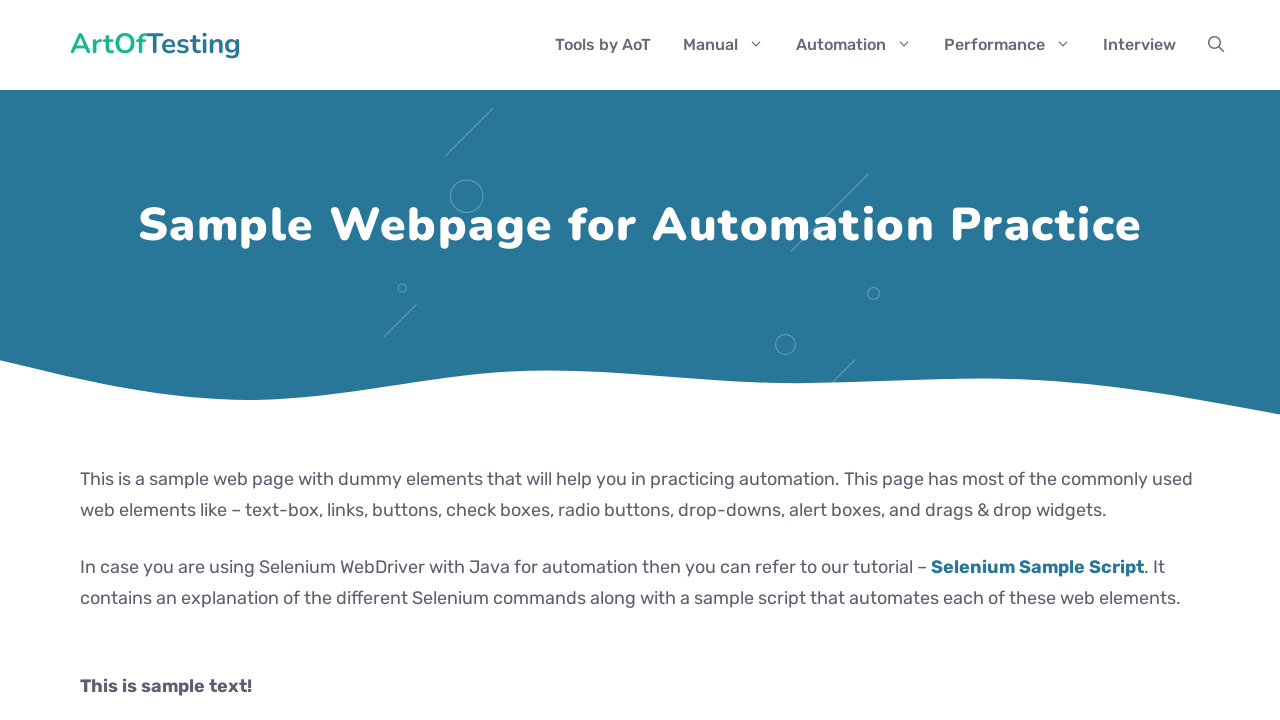

Scrolled textbox with id 'fname' into view
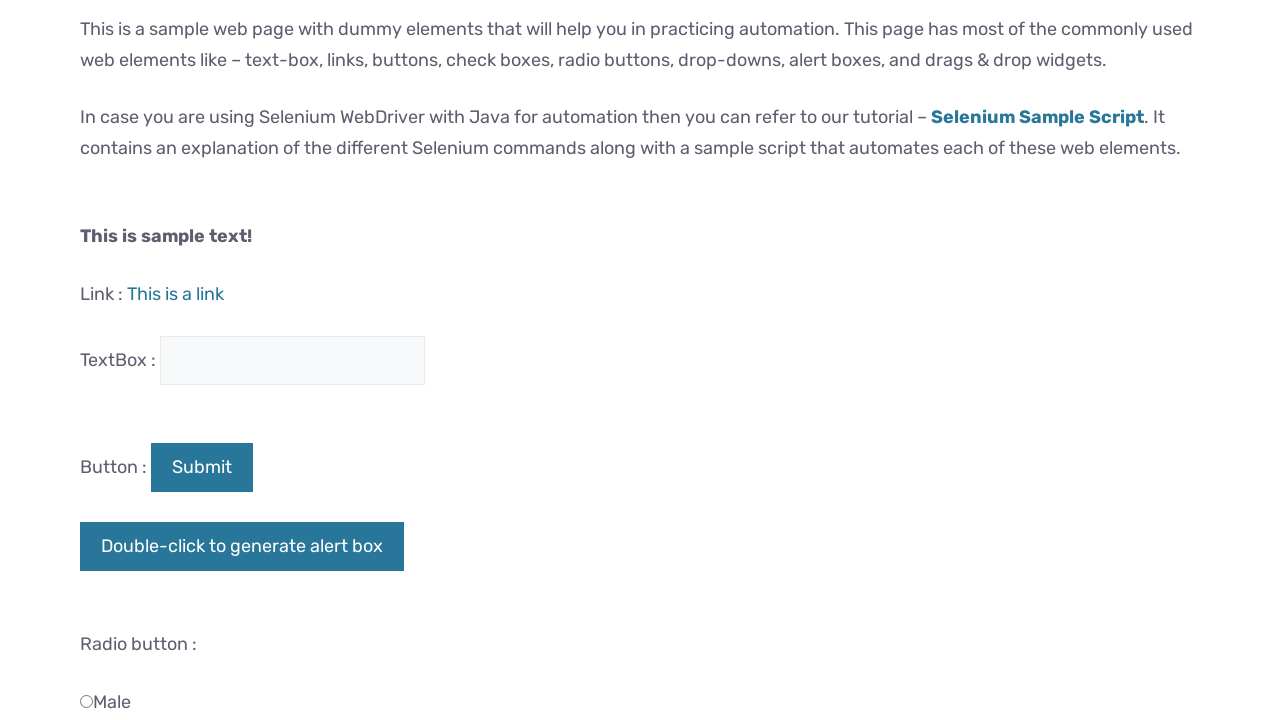

Checked if textbox with id 'fname' is visible
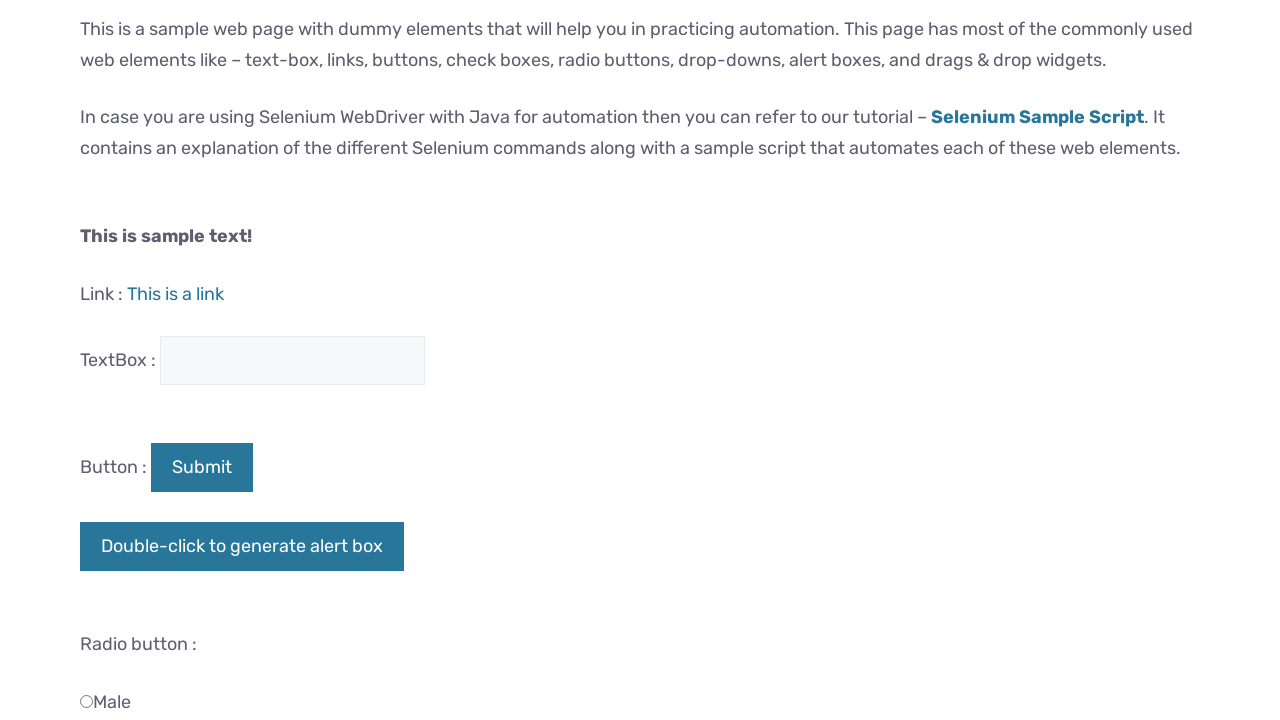

Verified textbox is visible - assertion passed
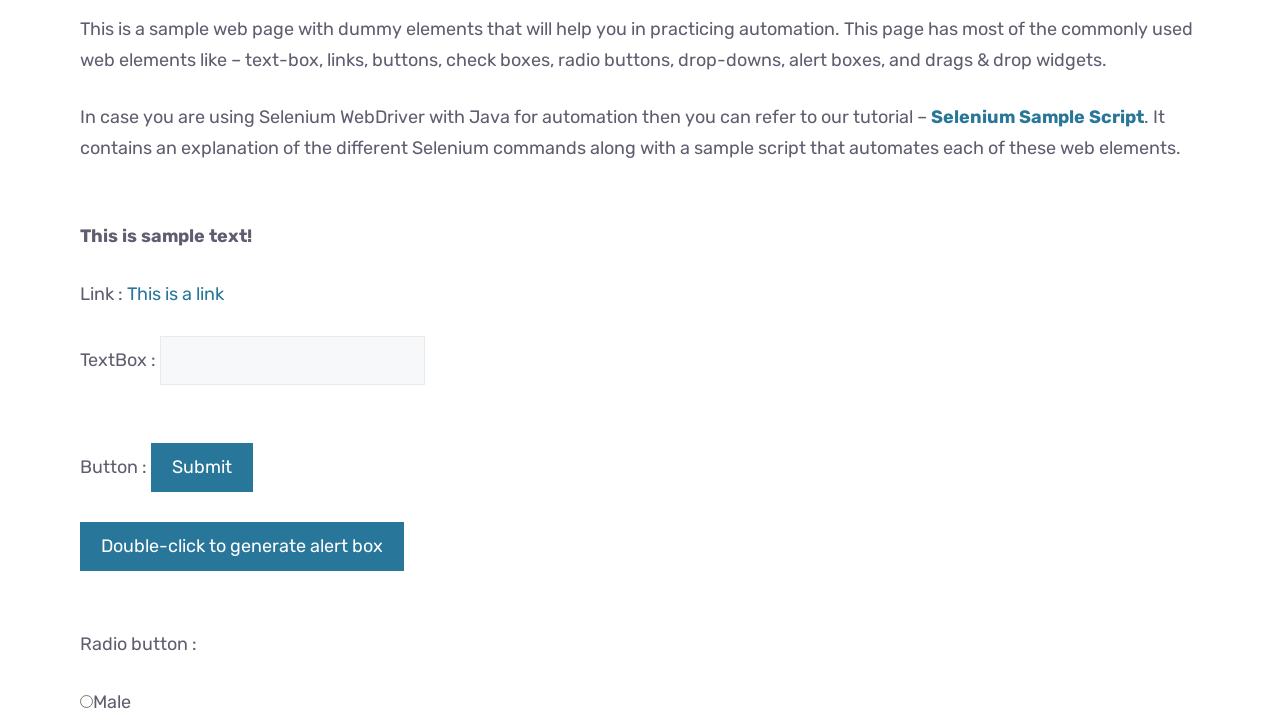

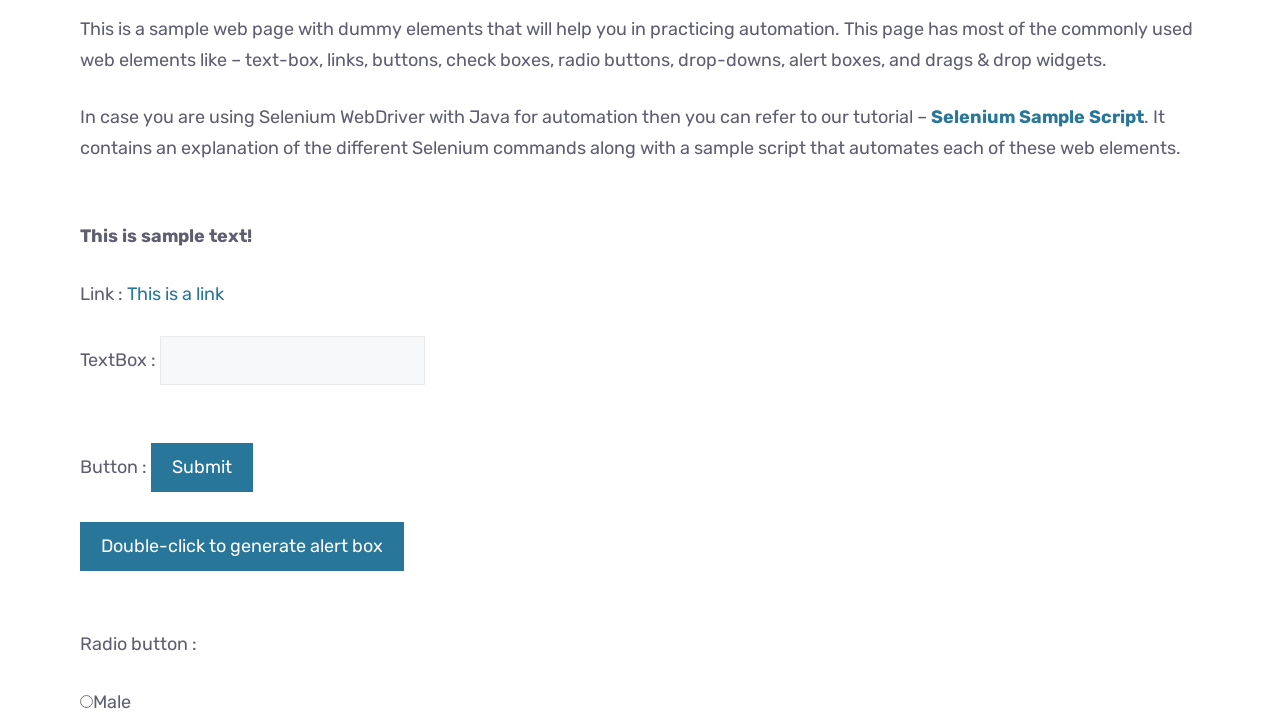